Tests JavaScript alert and confirm dialog handling by filling a name field, triggering an alert and accepting it, then triggering a confirm dialog and dismissing it.

Starting URL: https://rahulshettyacademy.com/AutomationPractice/

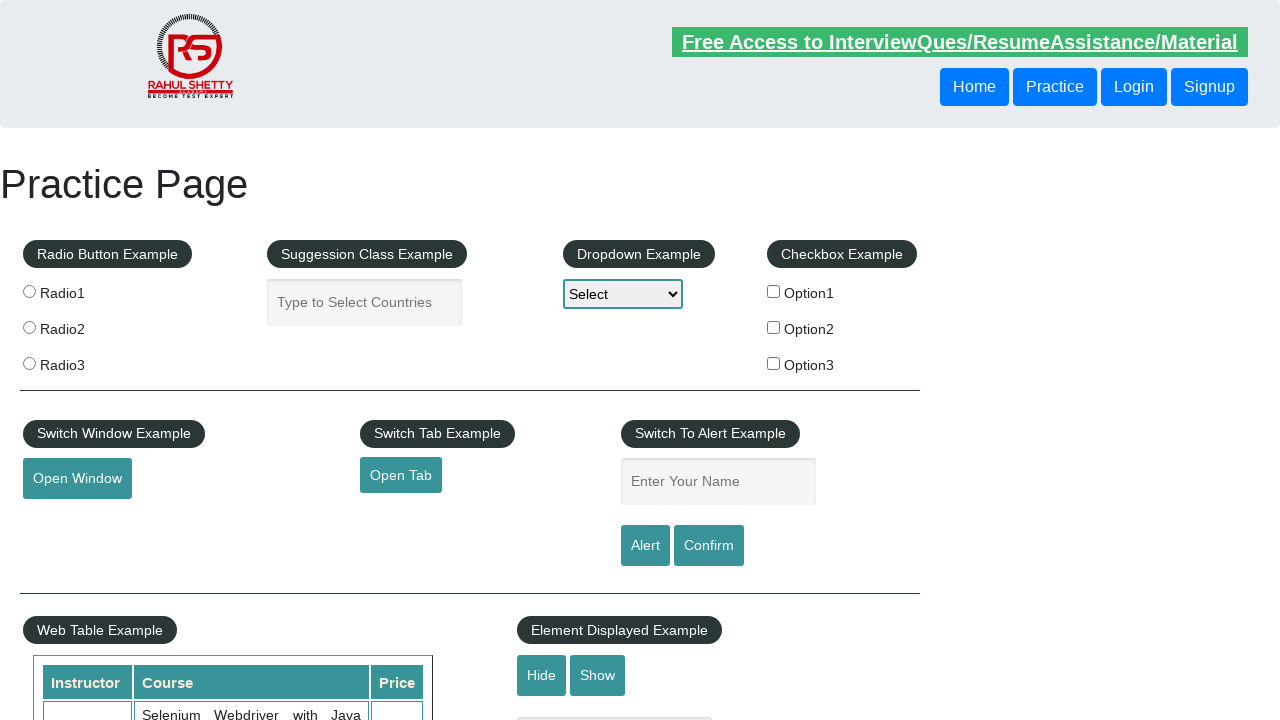

Filled name field with 'kubra' on #name
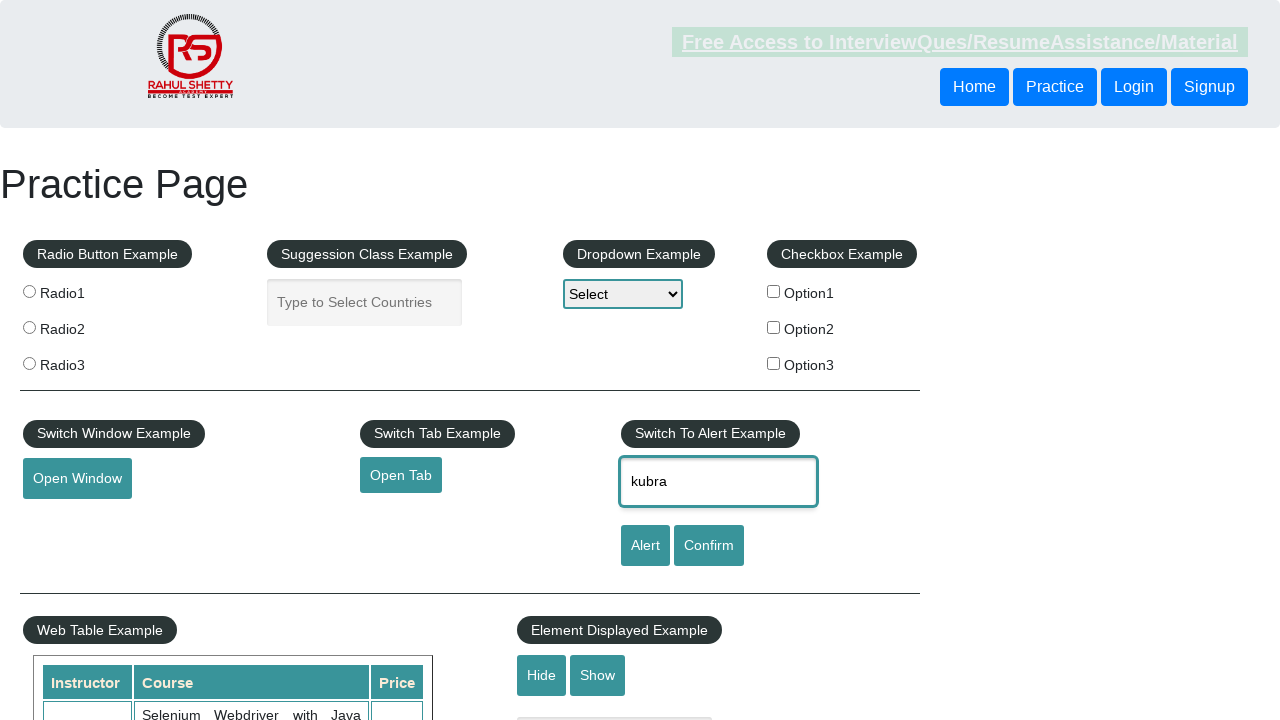

Clicked alert button to trigger JavaScript alert at (645, 546) on #alertbtn
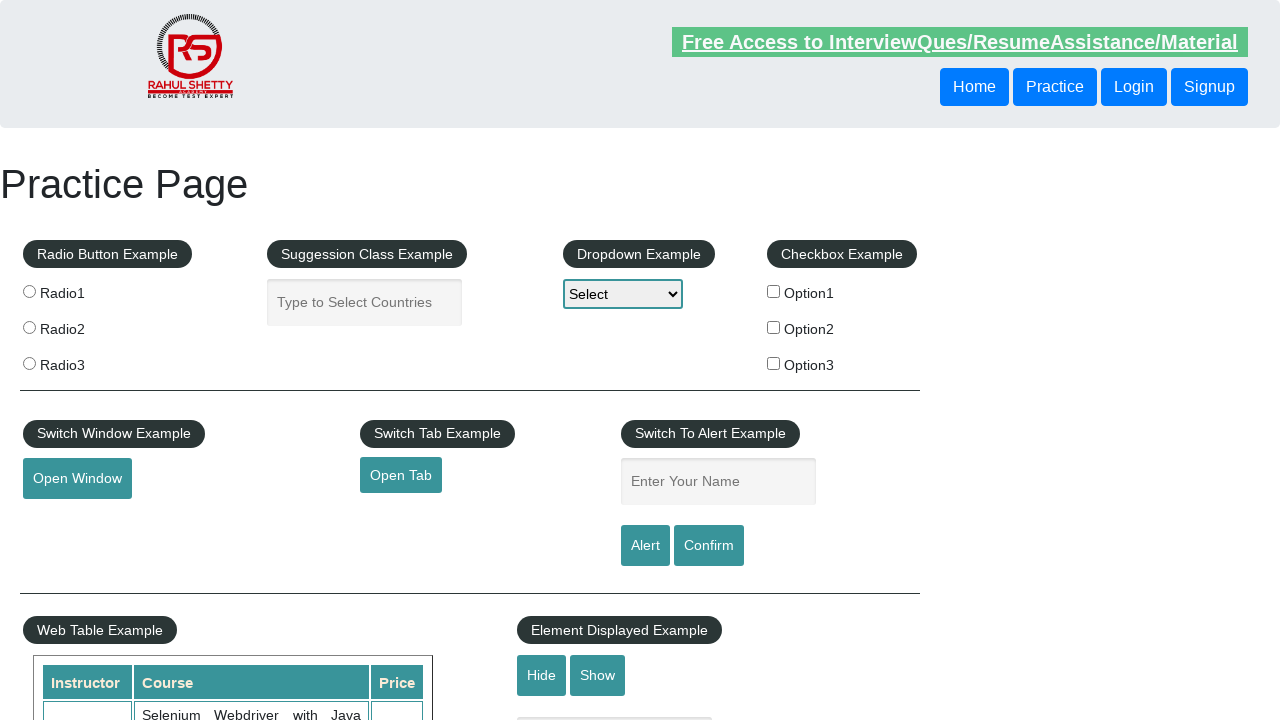

Accepted the JavaScript alert dialog
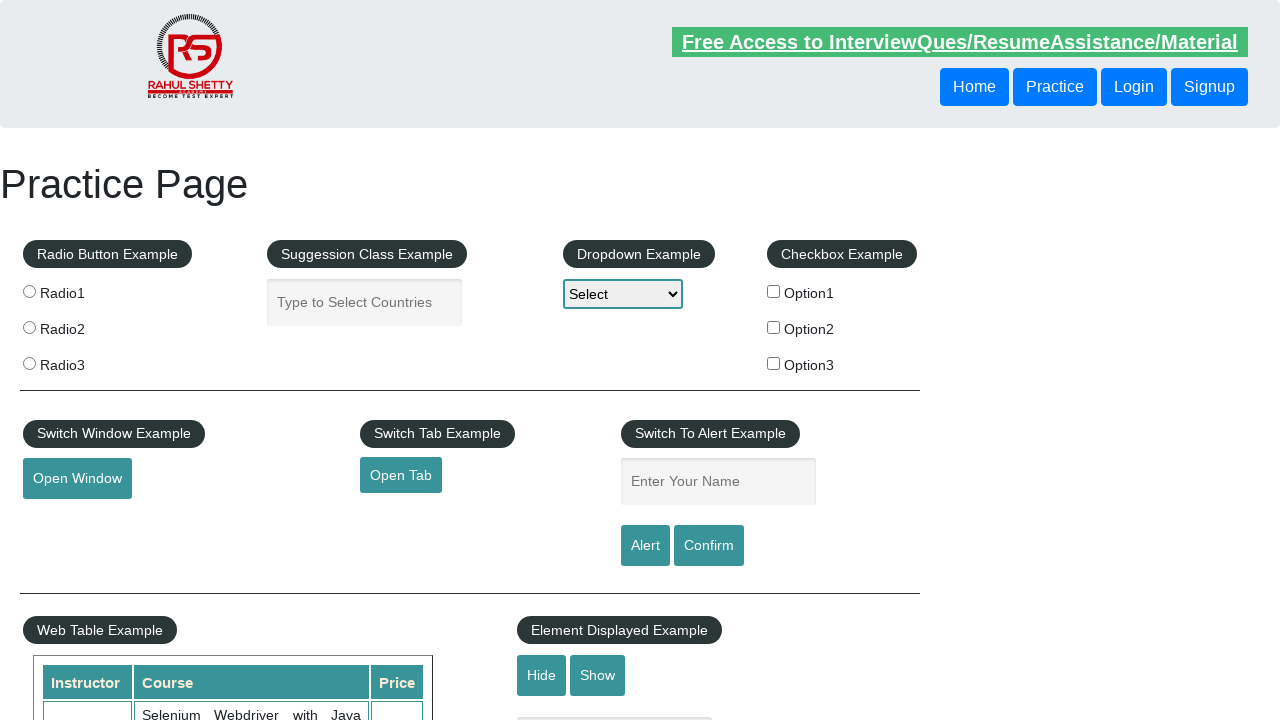

Clicked confirm button to trigger confirm dialog at (709, 546) on #confirmbtn
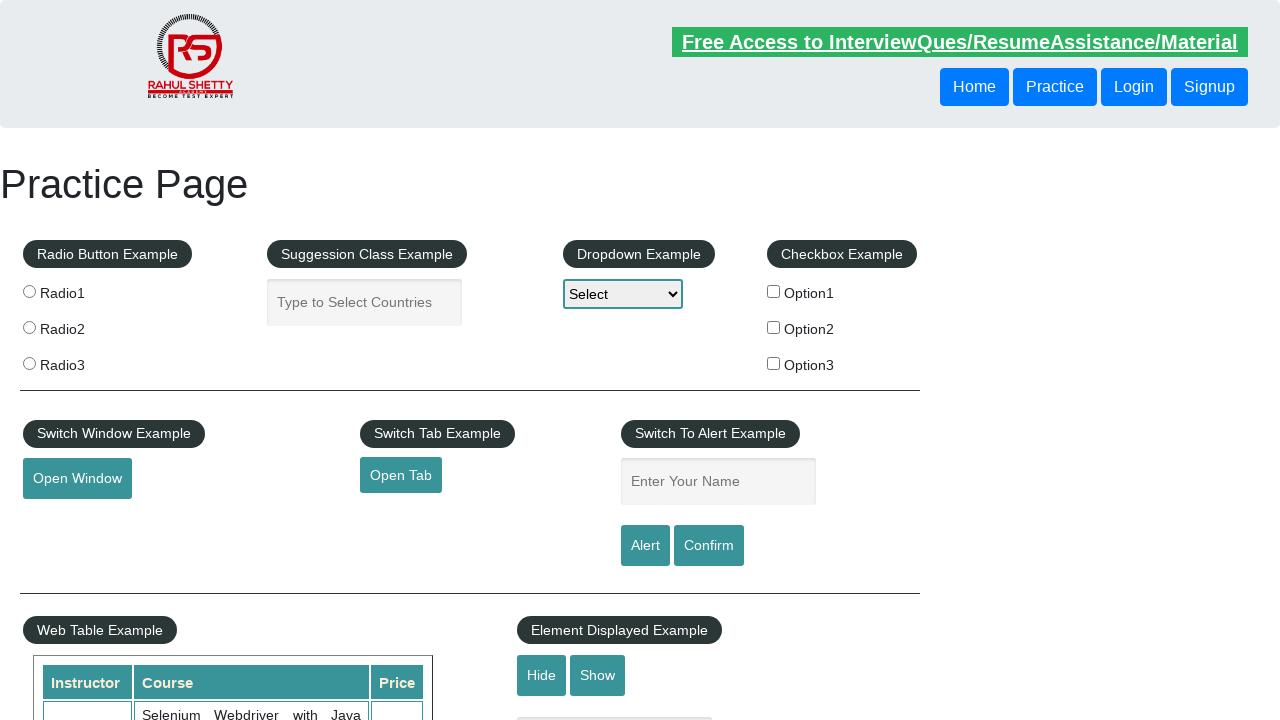

Dismissed the confirm dialog
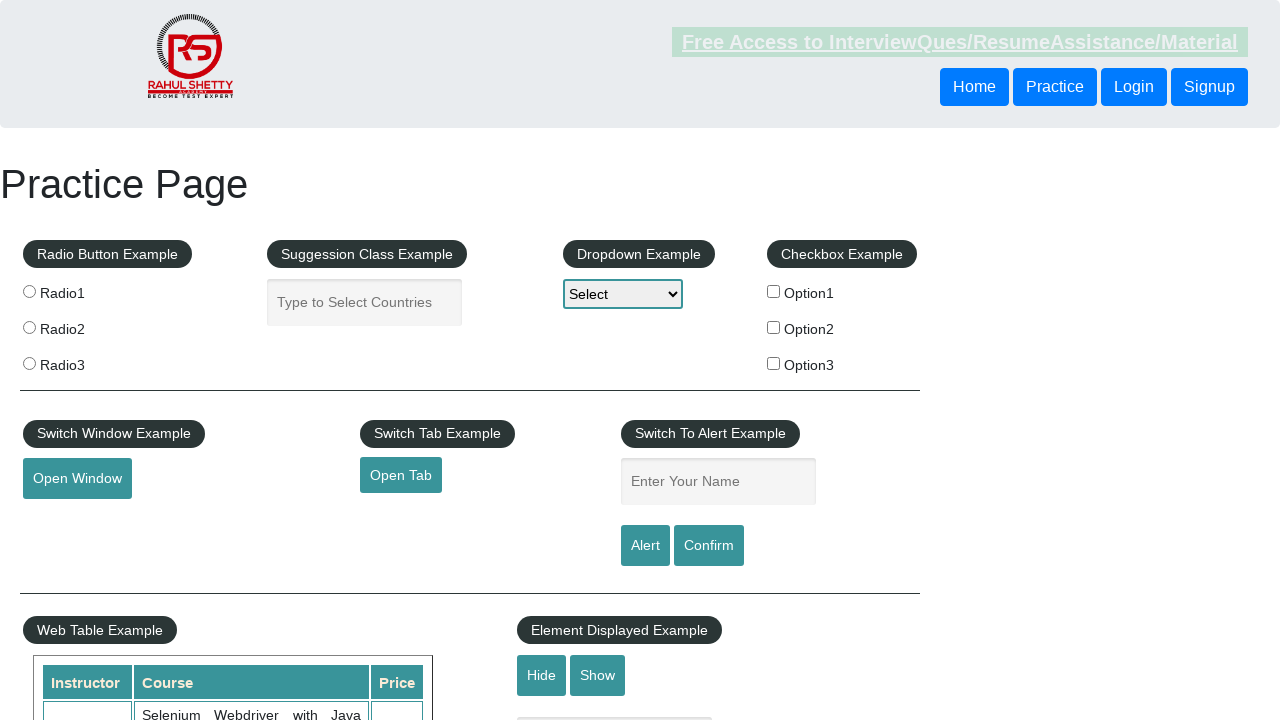

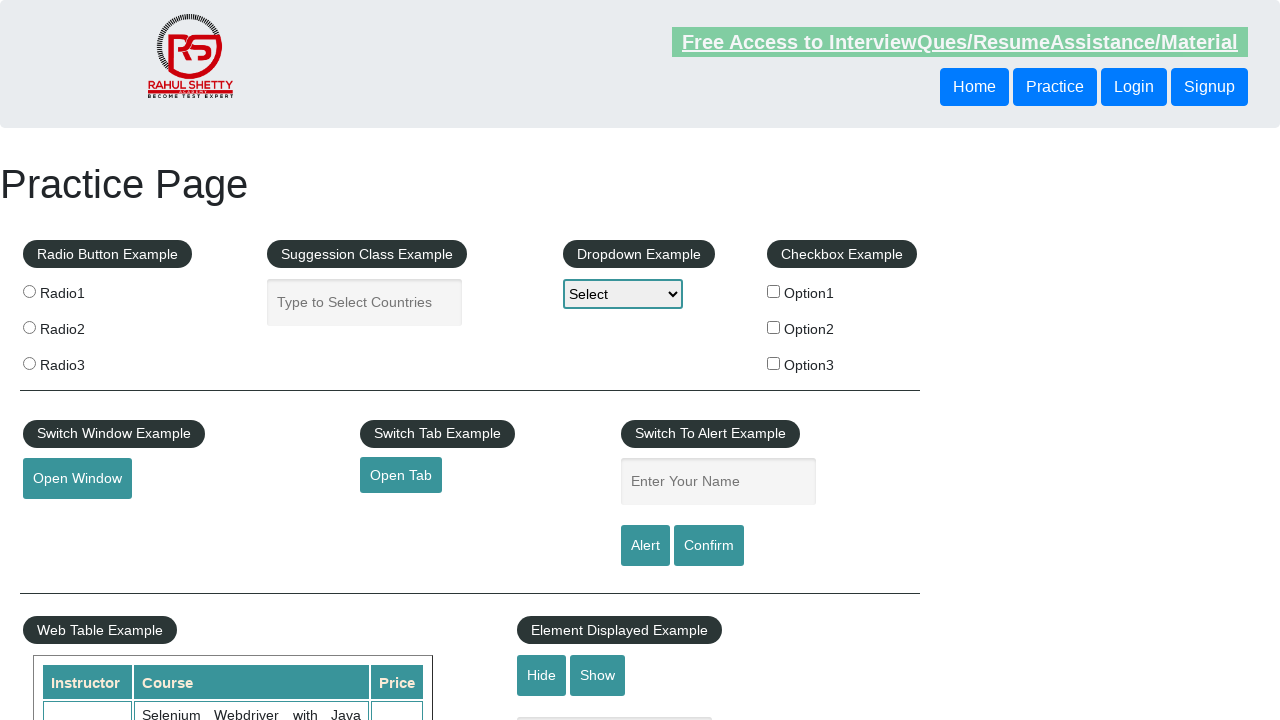